Tests handling a JavaScript prompt dialog by dismissing it (clicking Cancel) and verifying the result shows null was entered.

Starting URL: https://the-internet.herokuapp.com/javascript_alerts

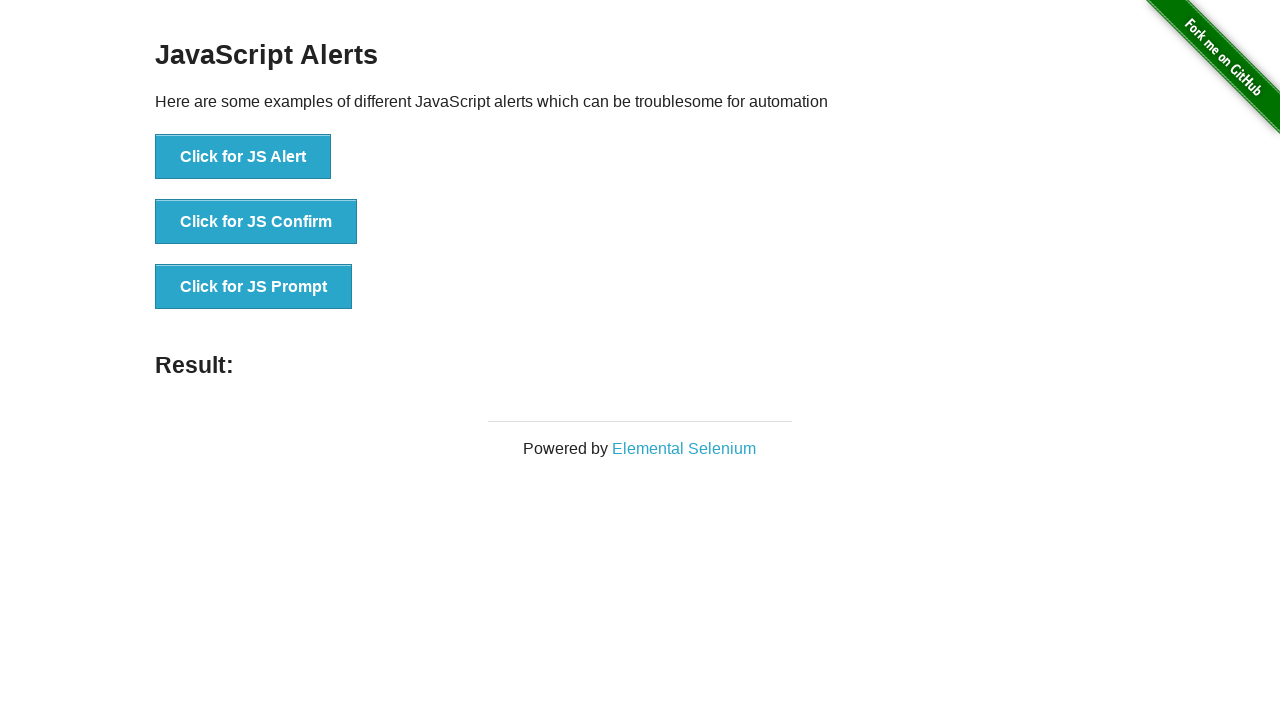

Set up dialog handler to dismiss prompts
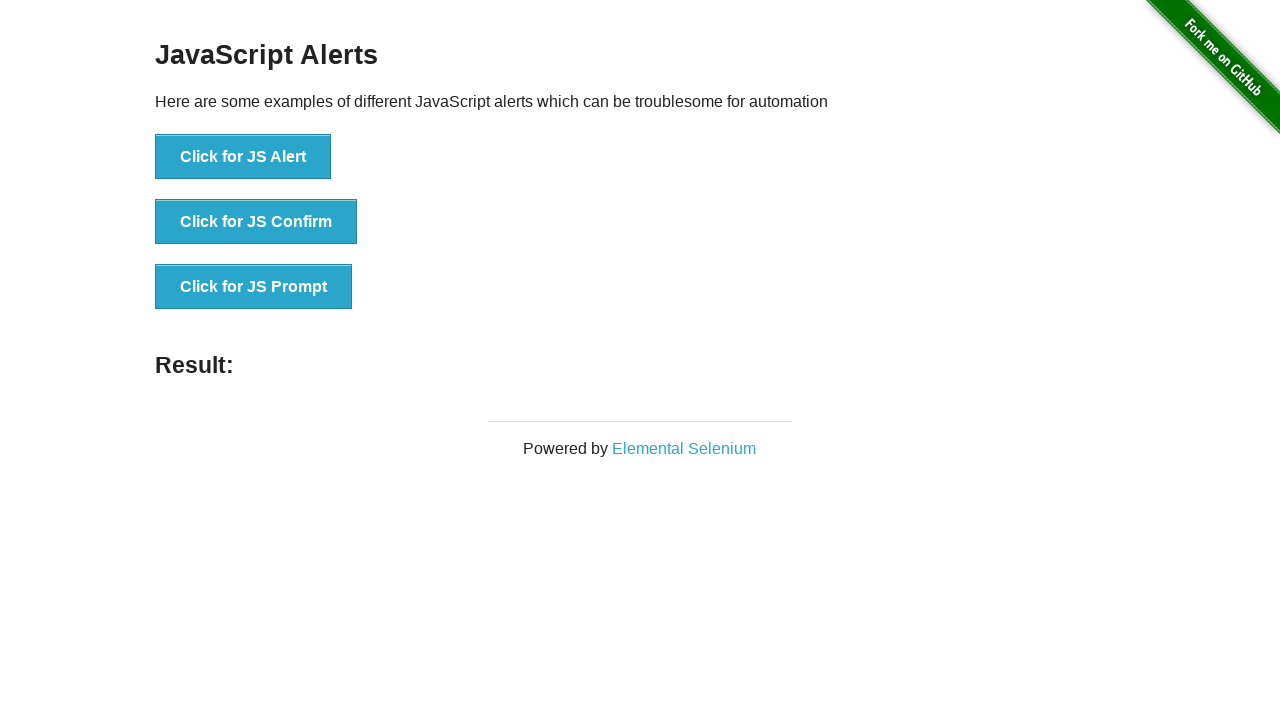

Clicked the JS Prompt button at (254, 287) on button[onclick="jsPrompt()"]
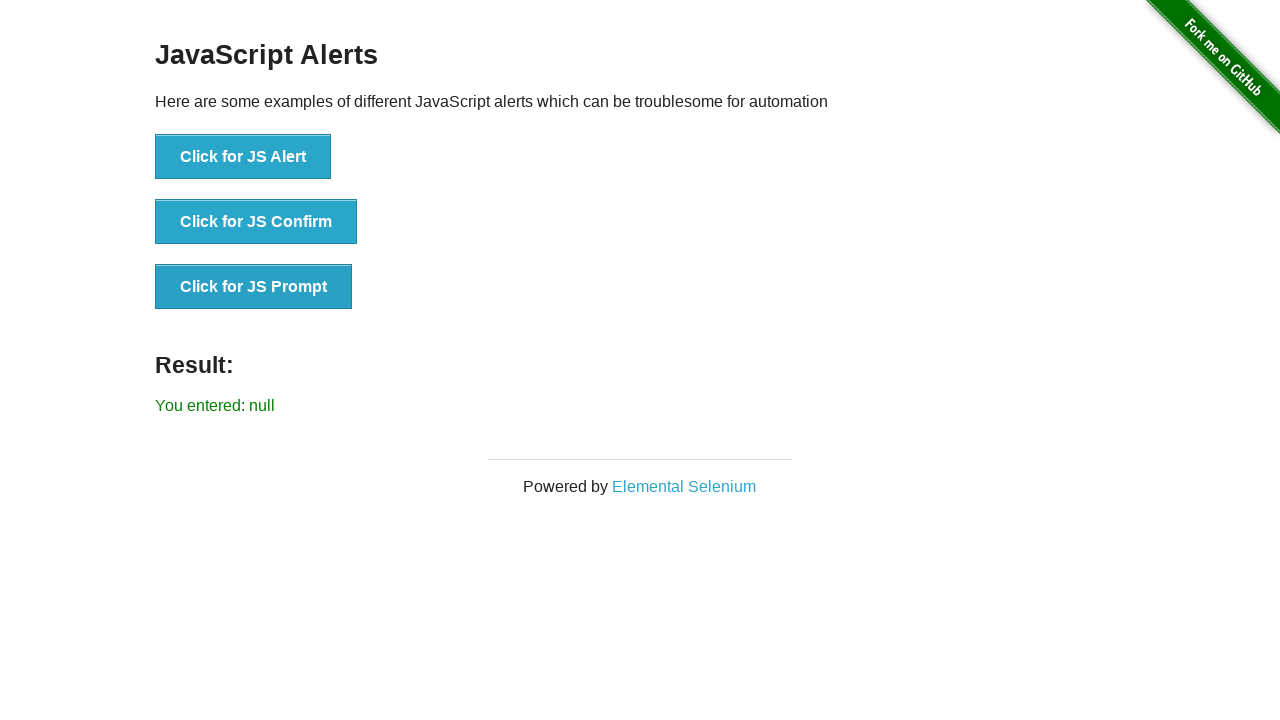

Result element loaded after dismissing prompt dialog
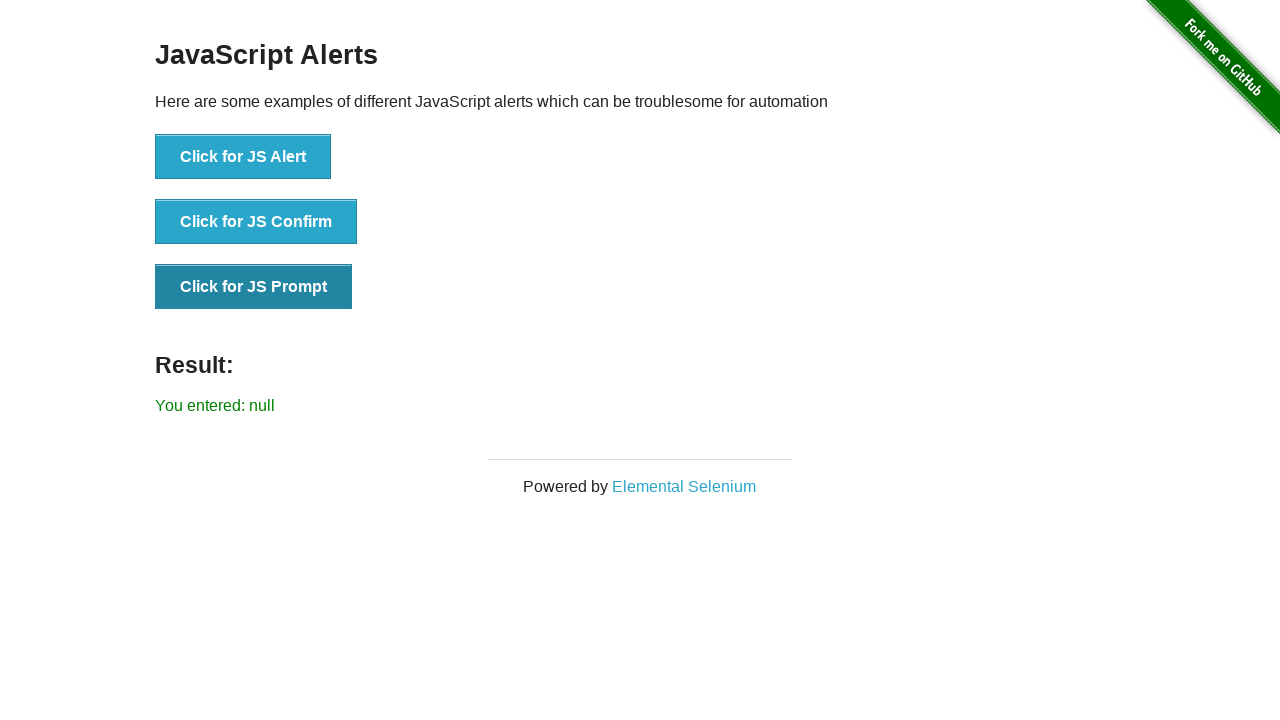

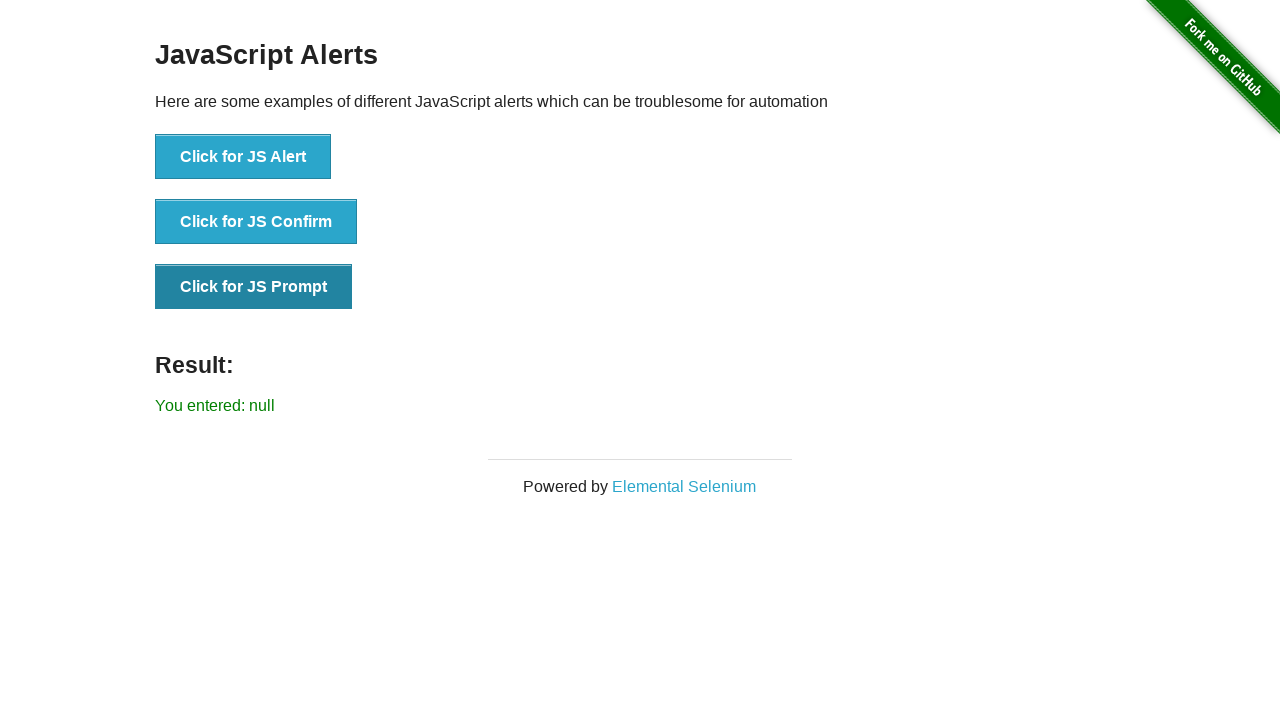